Tests that pressing Escape cancels the edit and reverts to original text

Starting URL: https://demo.playwright.dev/todomvc

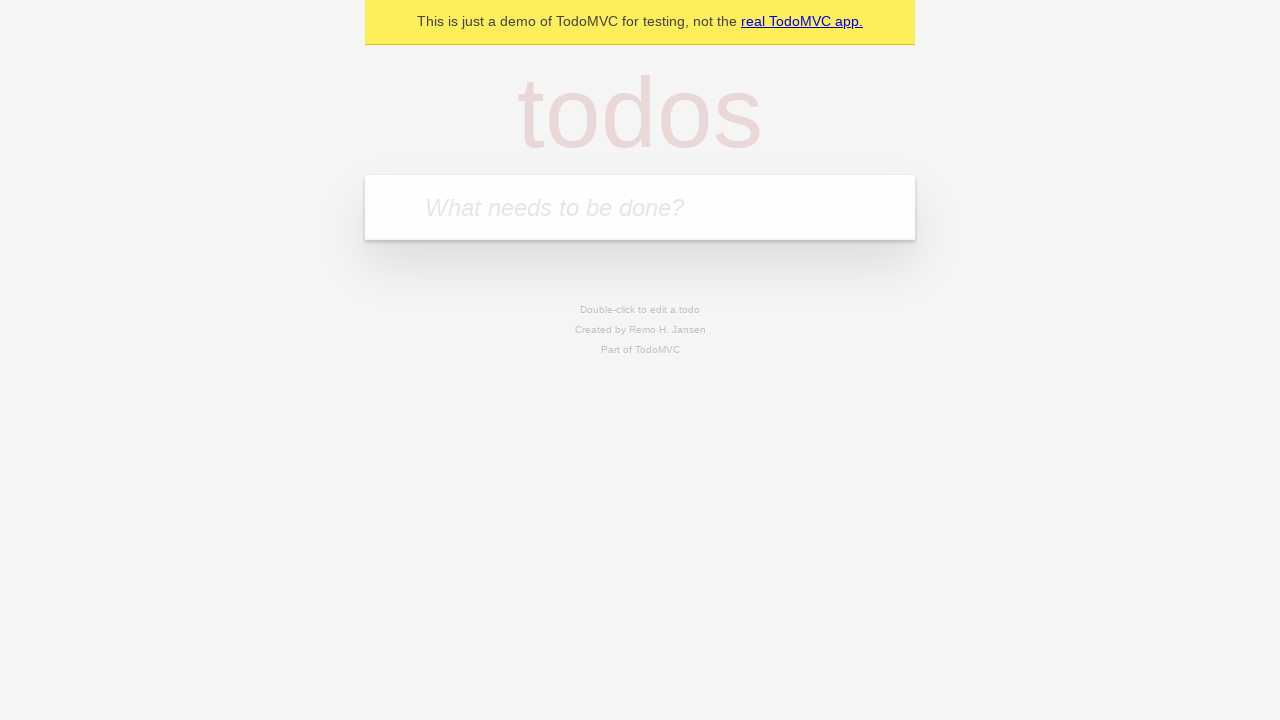

Filled todo input with 'buy some cheese' on internal:attr=[placeholder="What needs to be done?"i]
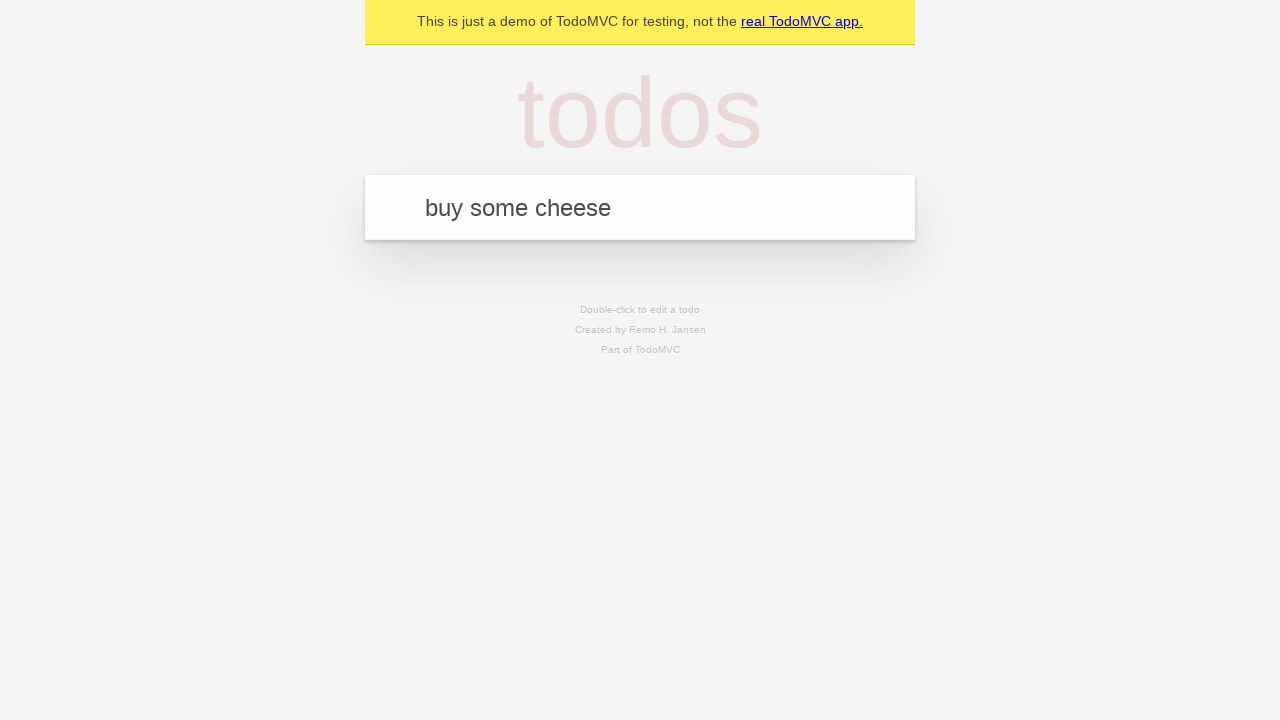

Pressed Enter to create first todo on internal:attr=[placeholder="What needs to be done?"i]
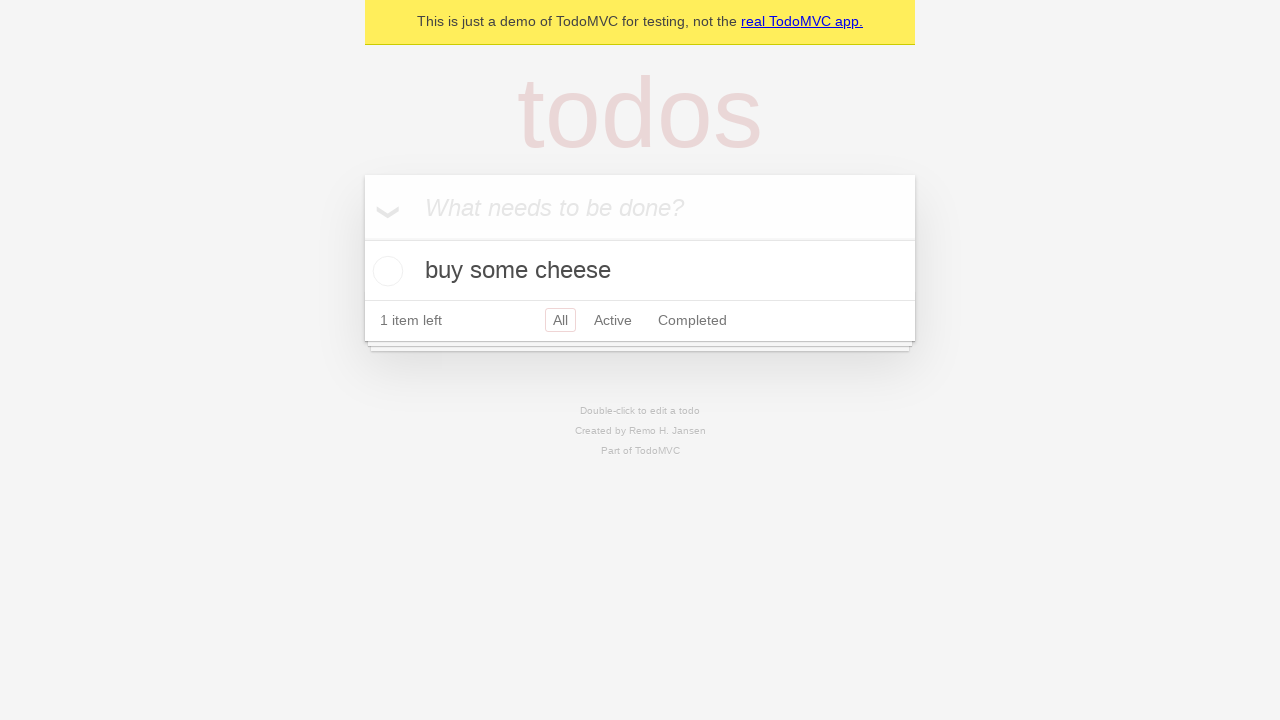

Filled todo input with 'feed the cat' on internal:attr=[placeholder="What needs to be done?"i]
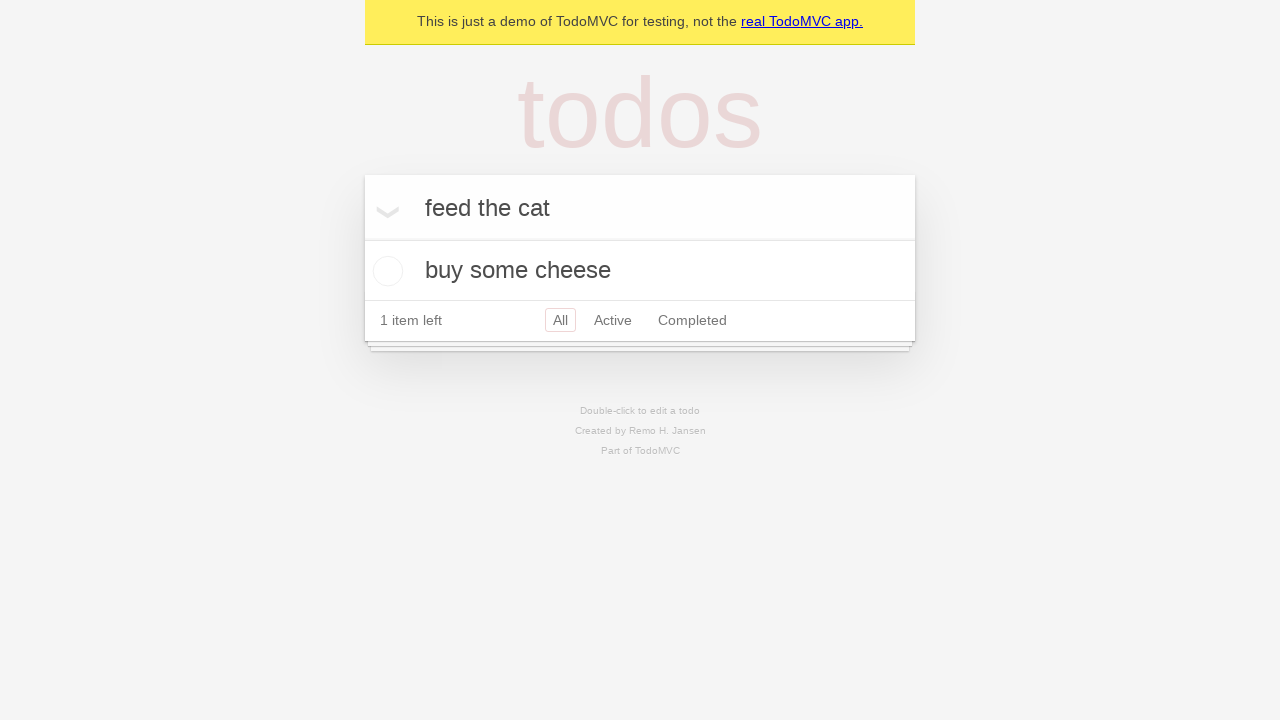

Pressed Enter to create second todo on internal:attr=[placeholder="What needs to be done?"i]
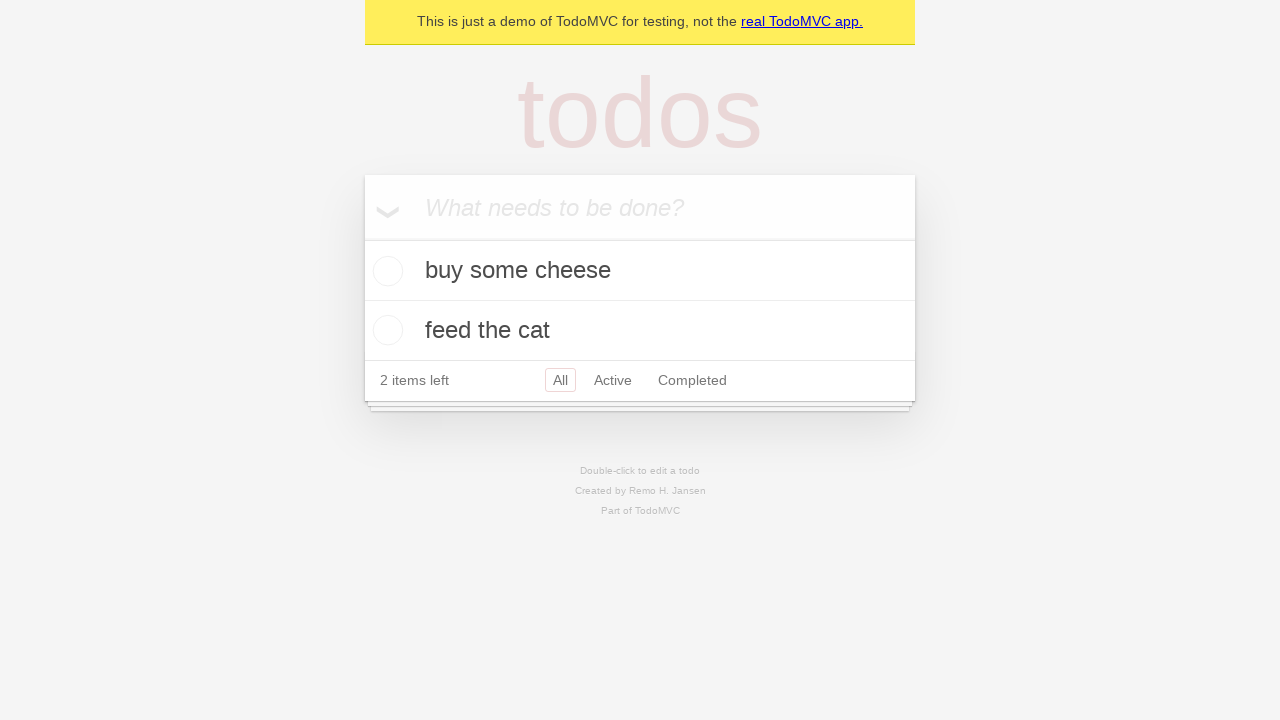

Filled todo input with 'book a doctors appointment' on internal:attr=[placeholder="What needs to be done?"i]
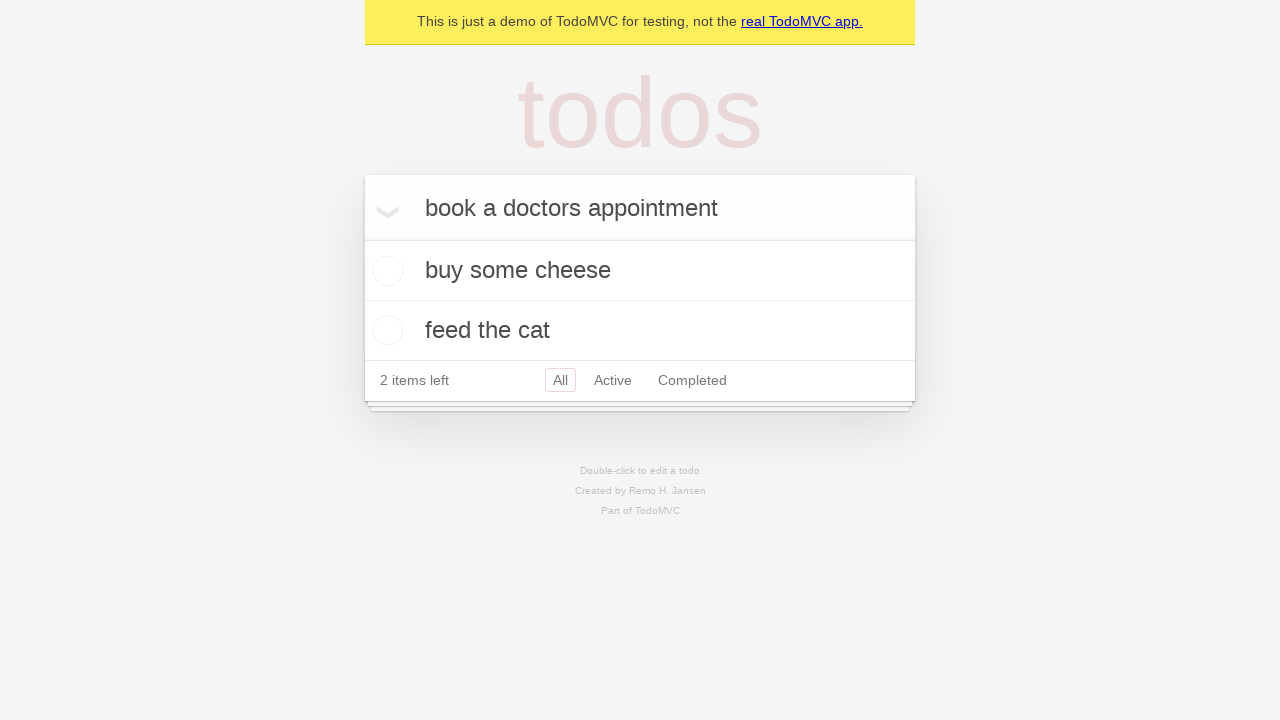

Pressed Enter to create third todo on internal:attr=[placeholder="What needs to be done?"i]
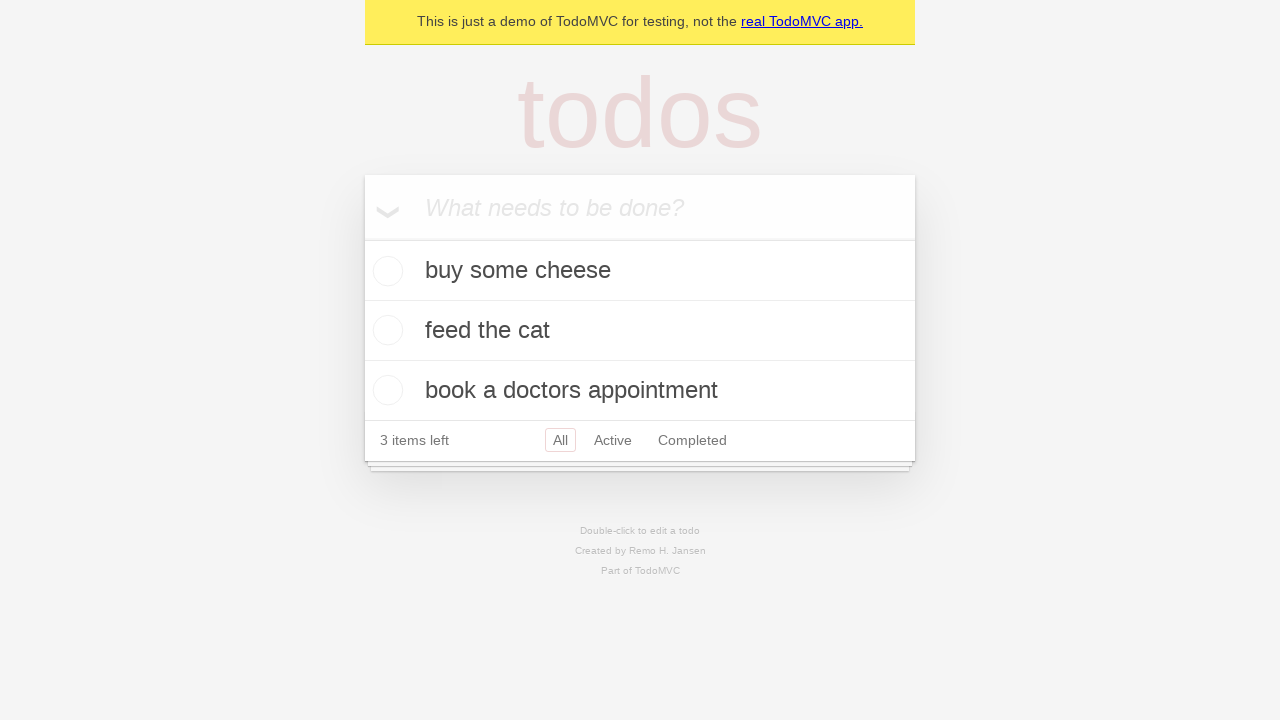

Double-clicked second todo to enter edit mode at (640, 331) on internal:testid=[data-testid="todo-item"s] >> nth=1
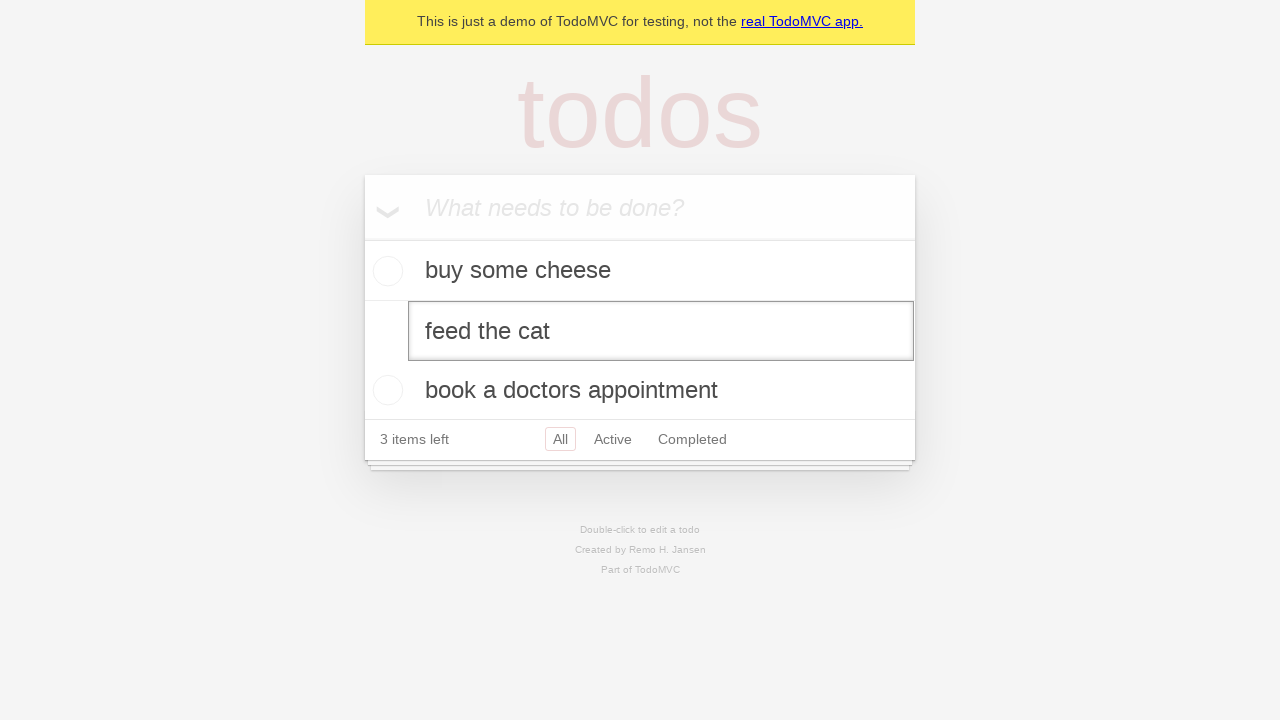

Filled edit textbox with 'buy some sausages' on internal:testid=[data-testid="todo-item"s] >> nth=1 >> internal:role=textbox[nam
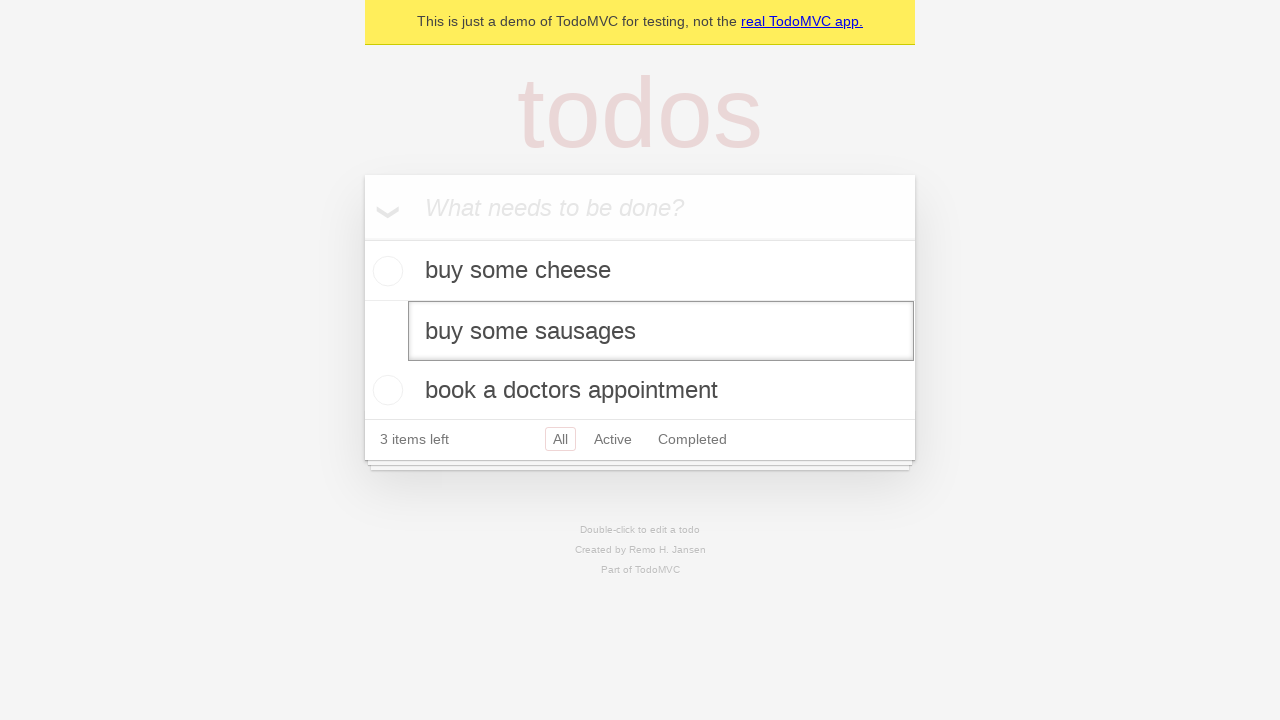

Pressed Escape to cancel edit and revert to original text on internal:testid=[data-testid="todo-item"s] >> nth=1 >> internal:role=textbox[nam
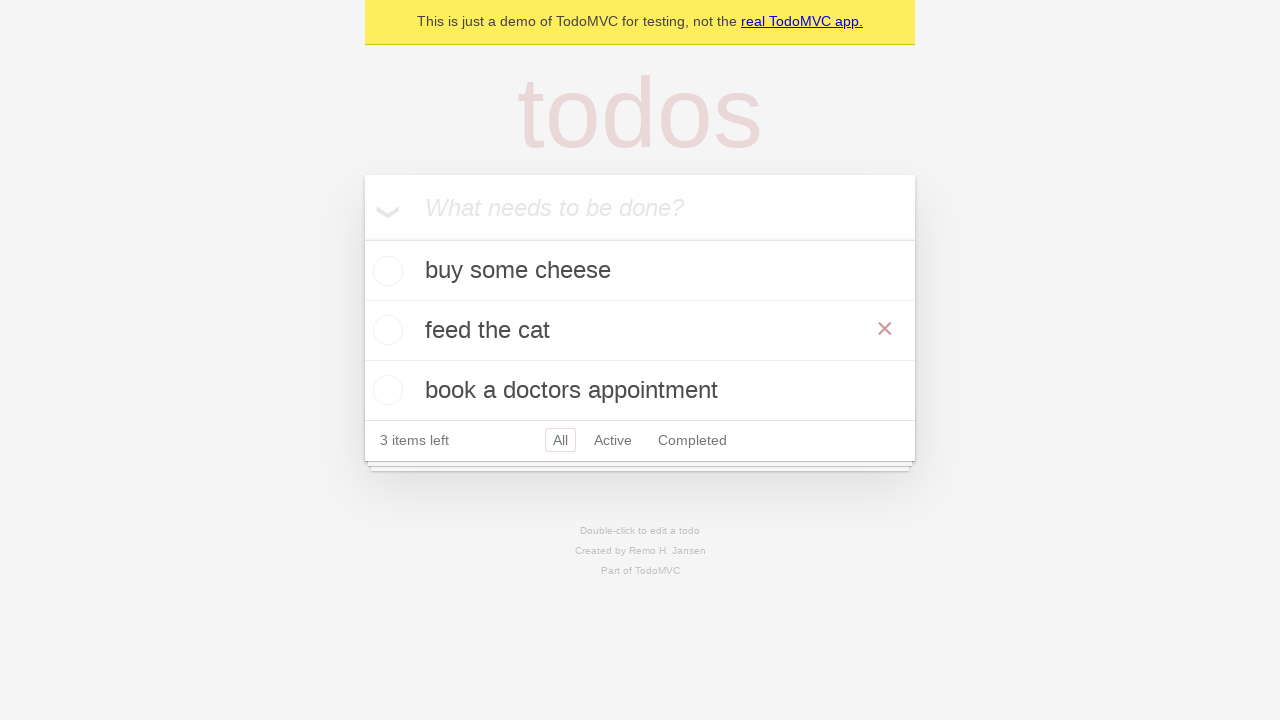

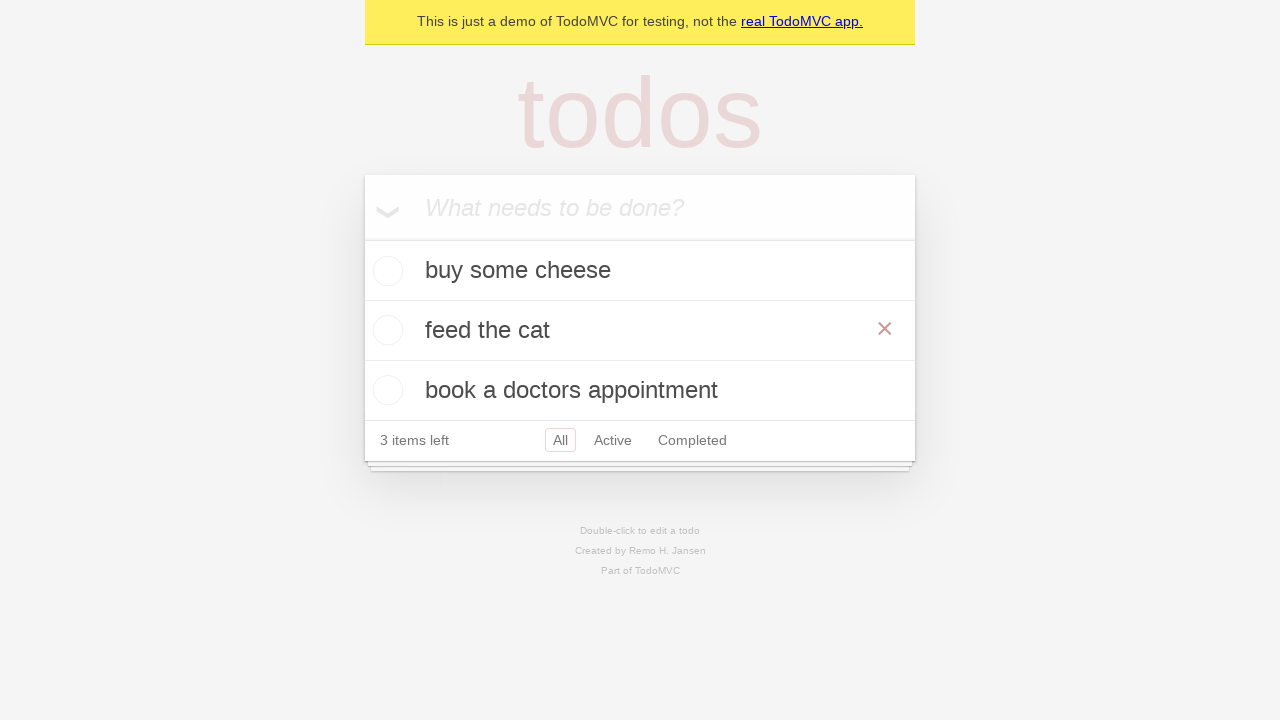